Tests drag and drop functionality by dragging an element from one location and dropping it to another, then verifying the drop was successful

Starting URL: https://jqueryui.com/resources/demos/droppable/default.html

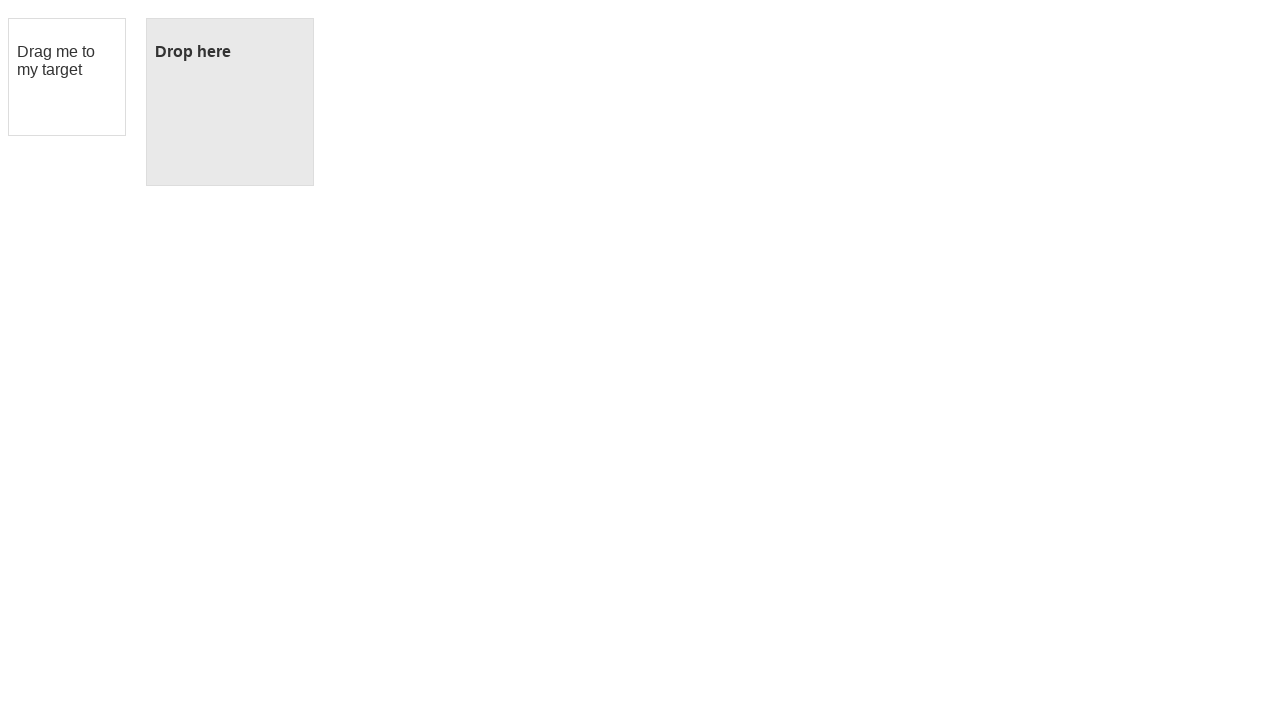

Located the draggable element
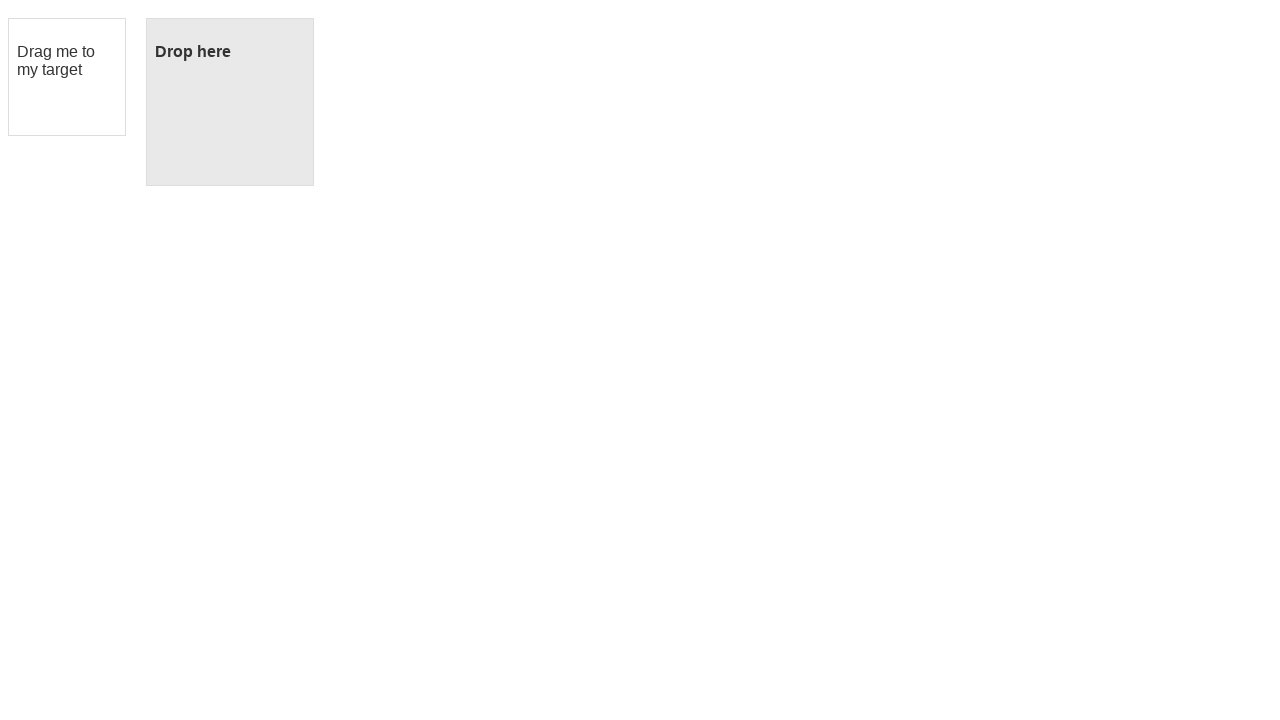

Located the droppable target area
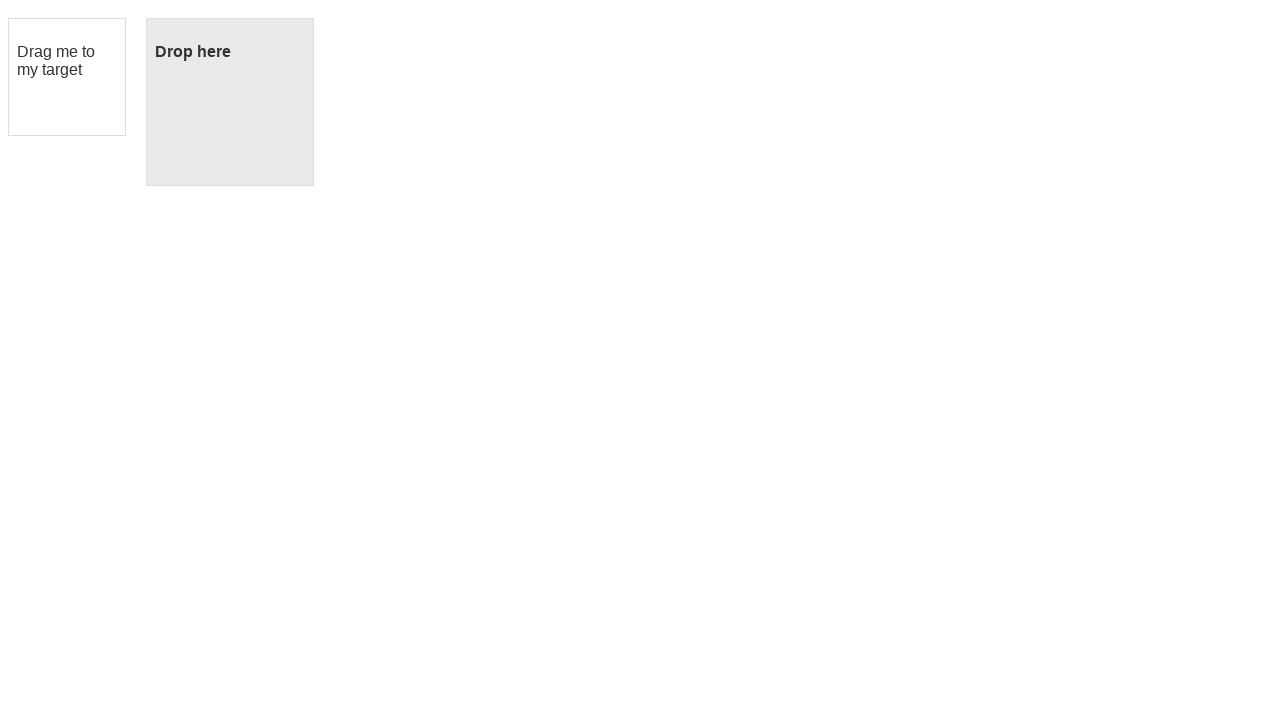

Dragged element from draggable to droppable area at (230, 102)
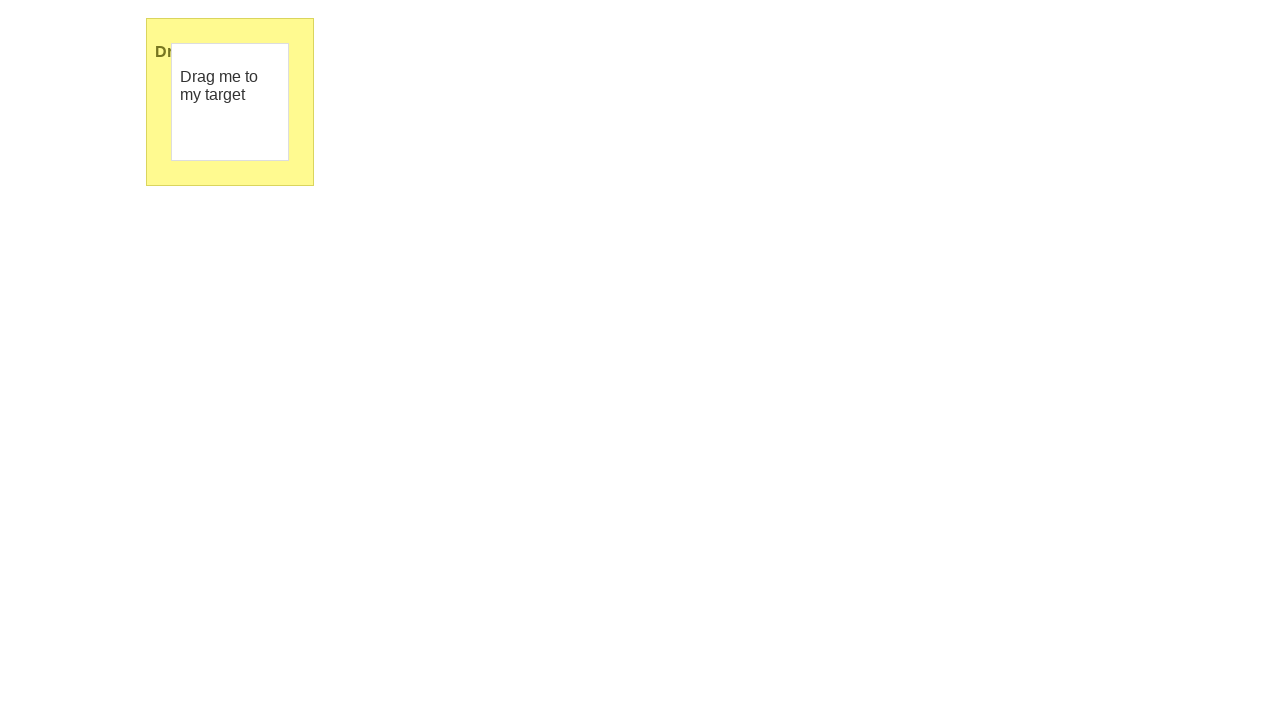

Verified drop was successful - 'Dropped!' text appeared
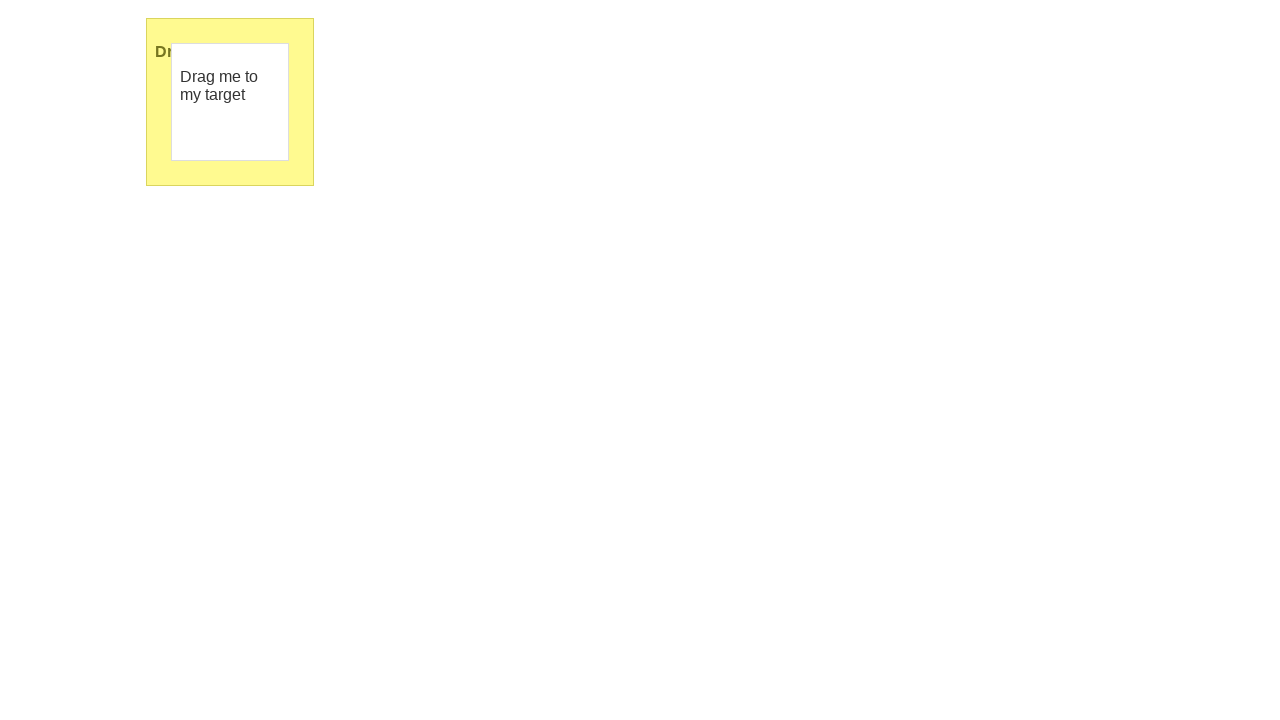

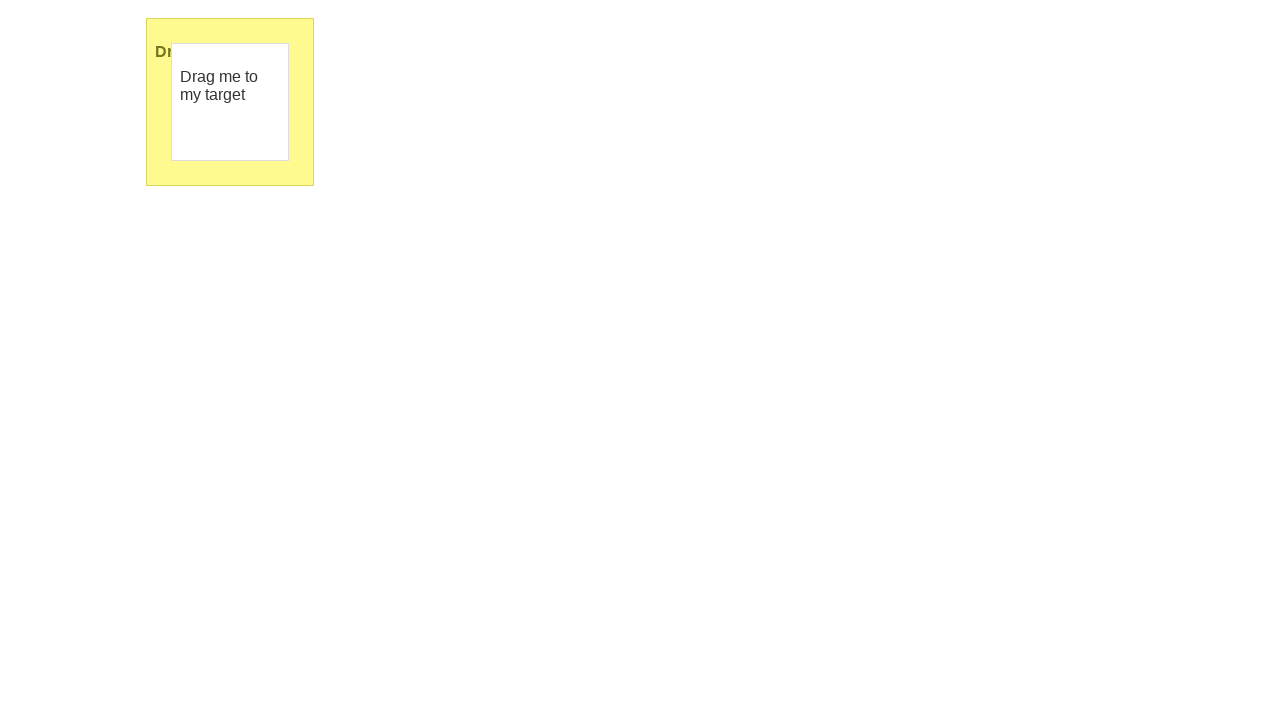